Navigates to USPS website, hovers over the Receive menu item, and clicks on the Tracking option from the dropdown

Starting URL: https://usps.com/

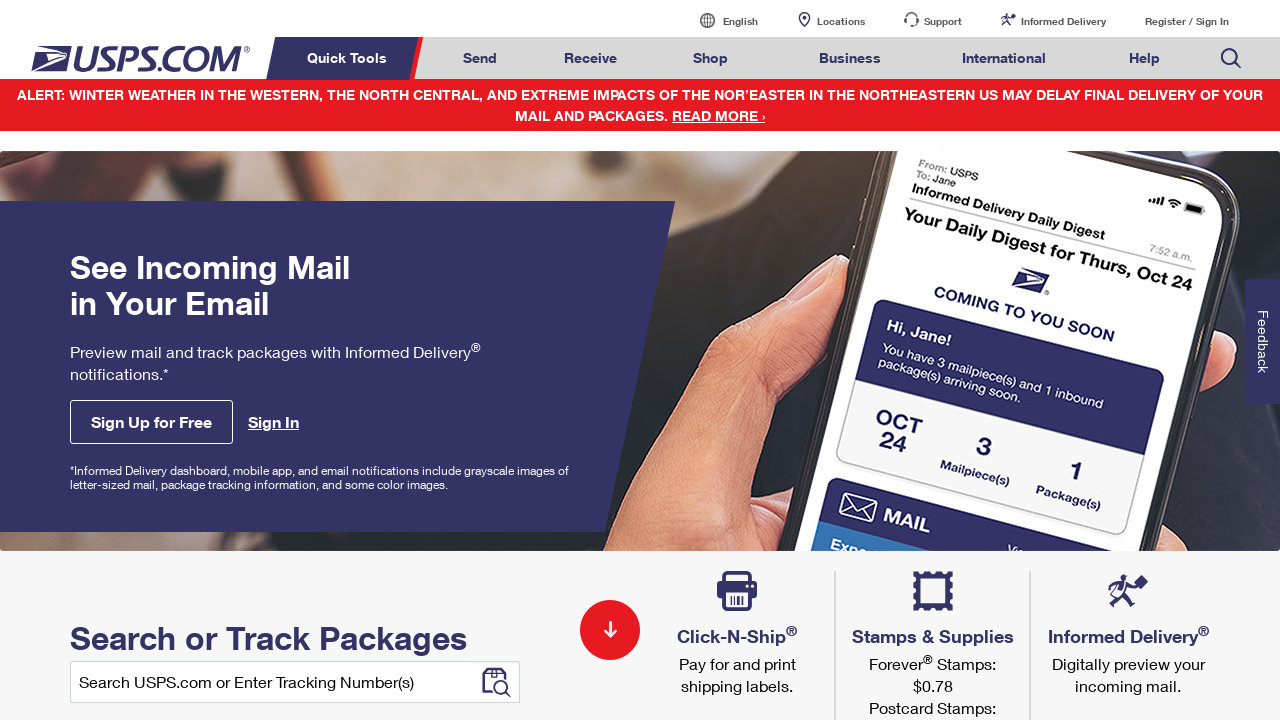

Hovered over Receive menu item at (590, 58) on xpath=//a[@class='menuitem'][contains(.,'Receive')]
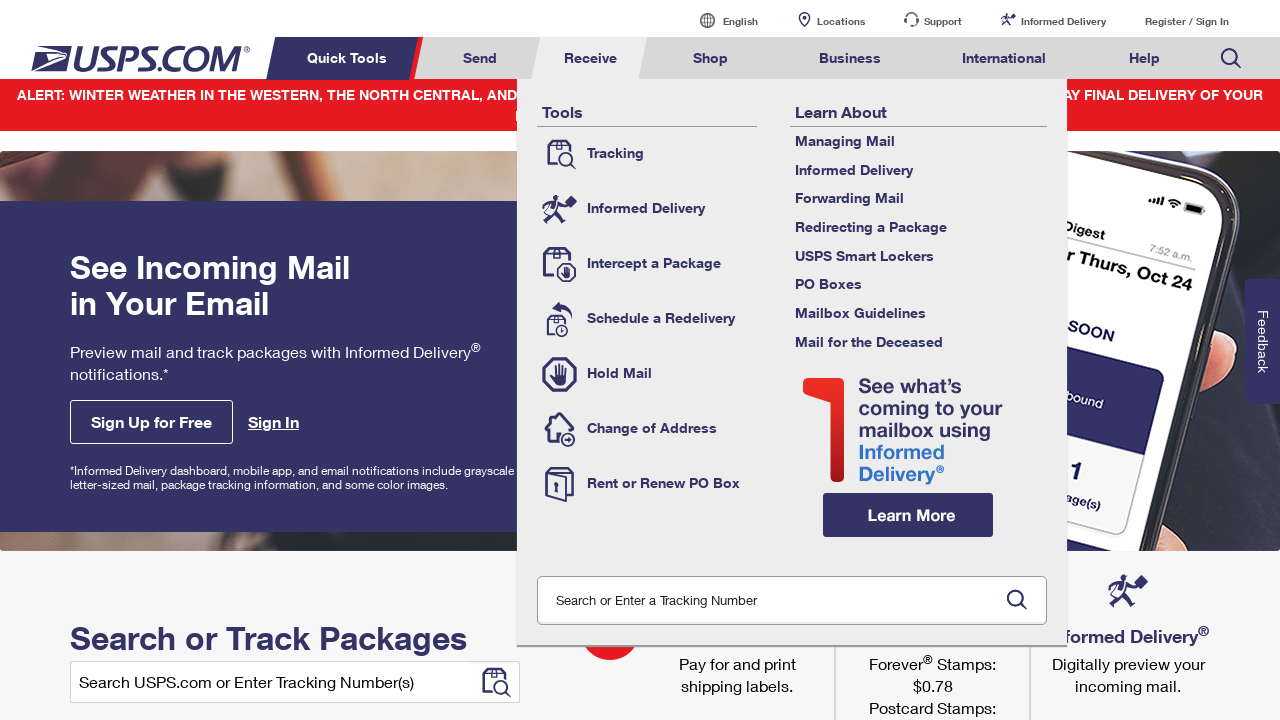

Clicked on Tracking option from dropdown menu at (647, 154) on (//a[@role='menuitem'][contains(text(),'Tracking')])[2]
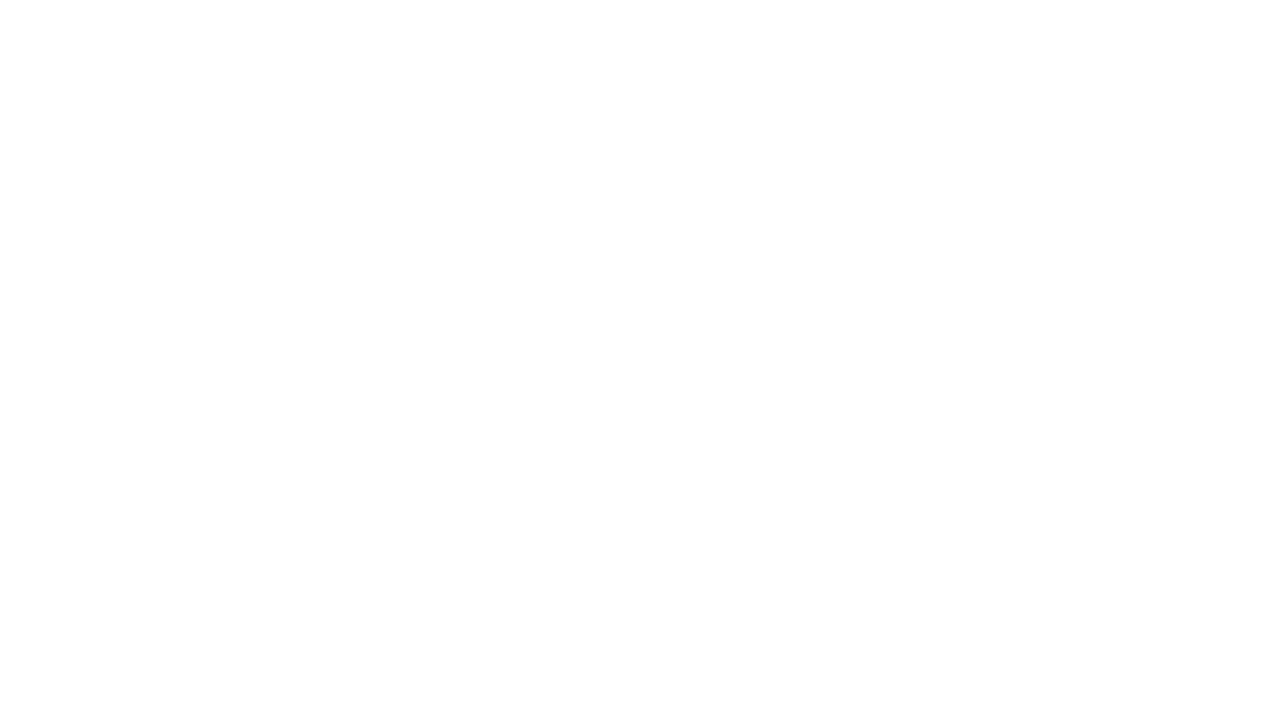

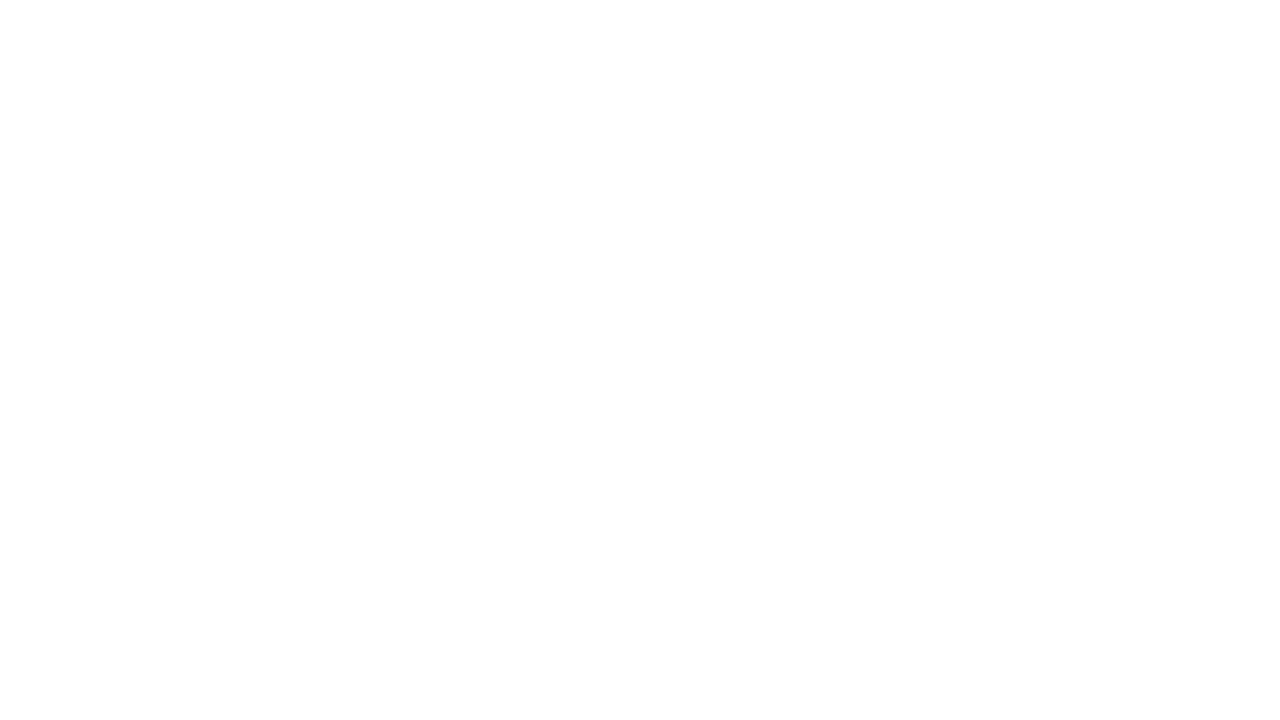